Tests that the Clear completed button displays correct text when items are completed

Starting URL: https://demo.playwright.dev/todomvc

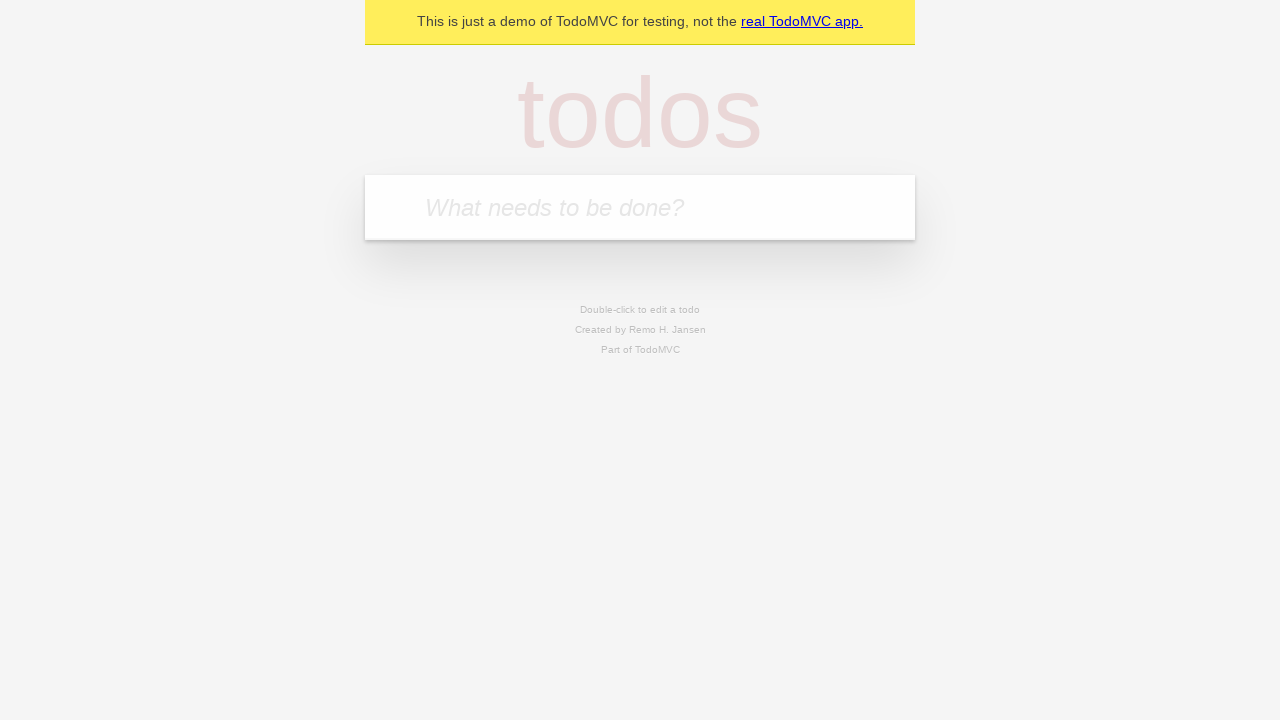

Filled first todo input with 'buy some cheese' on internal:attr=[placeholder="What needs to be done?"i]
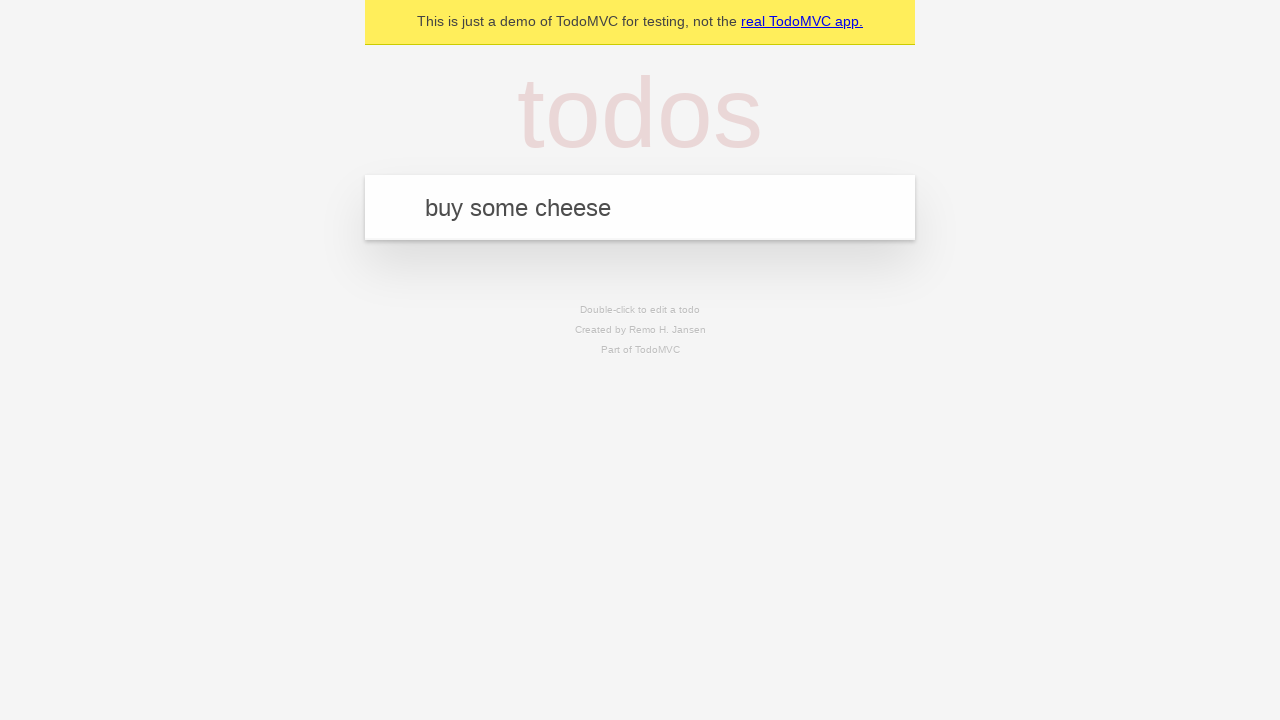

Pressed Enter to add first todo on internal:attr=[placeholder="What needs to be done?"i]
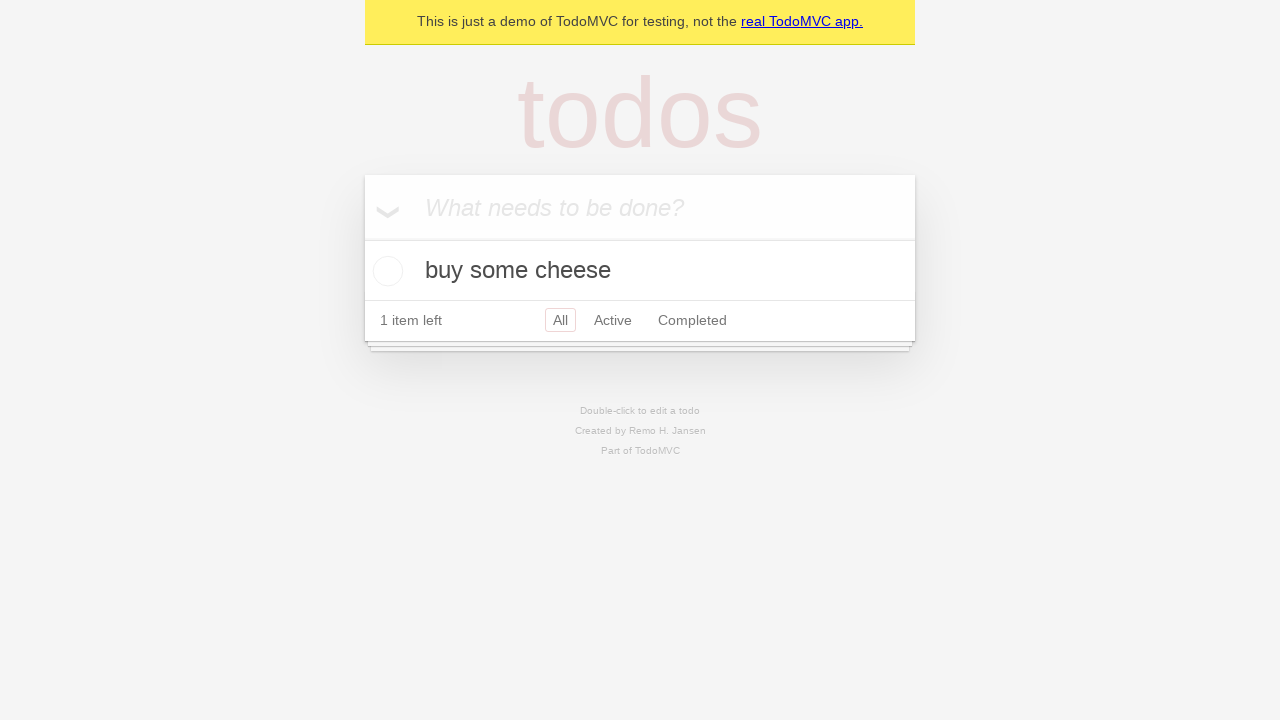

Filled second todo input with 'feed the cat' on internal:attr=[placeholder="What needs to be done?"i]
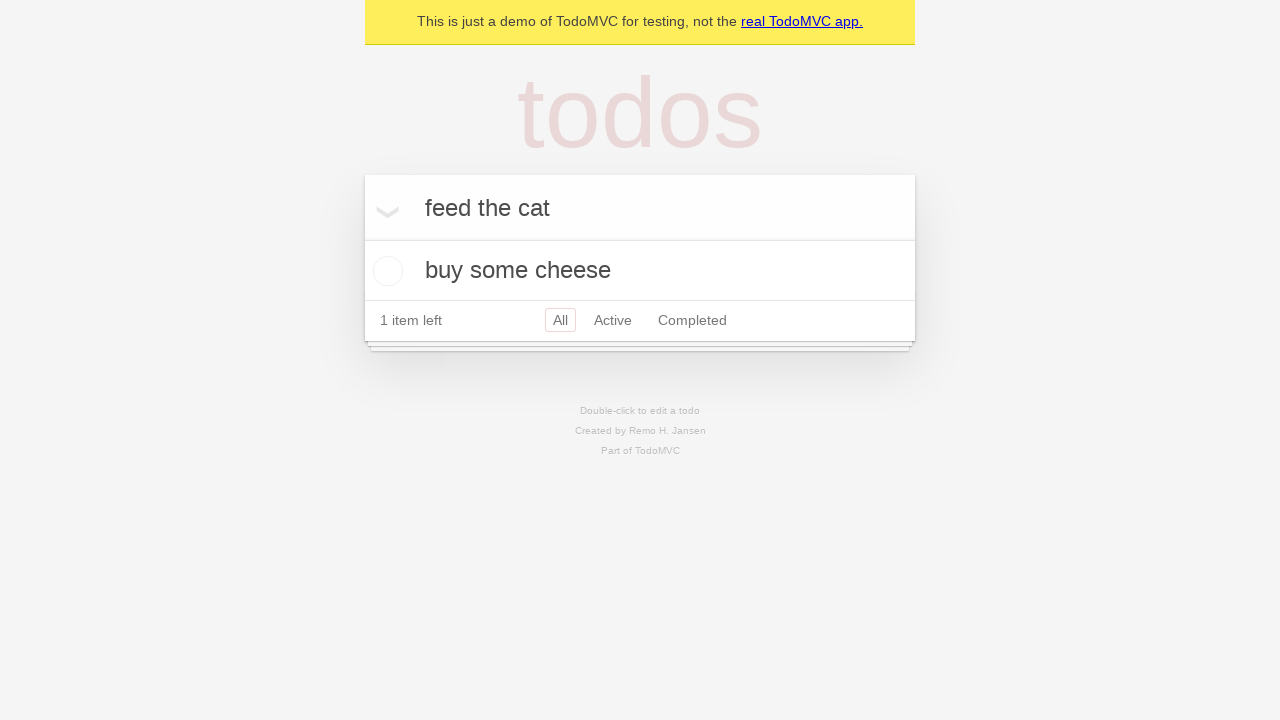

Pressed Enter to add second todo on internal:attr=[placeholder="What needs to be done?"i]
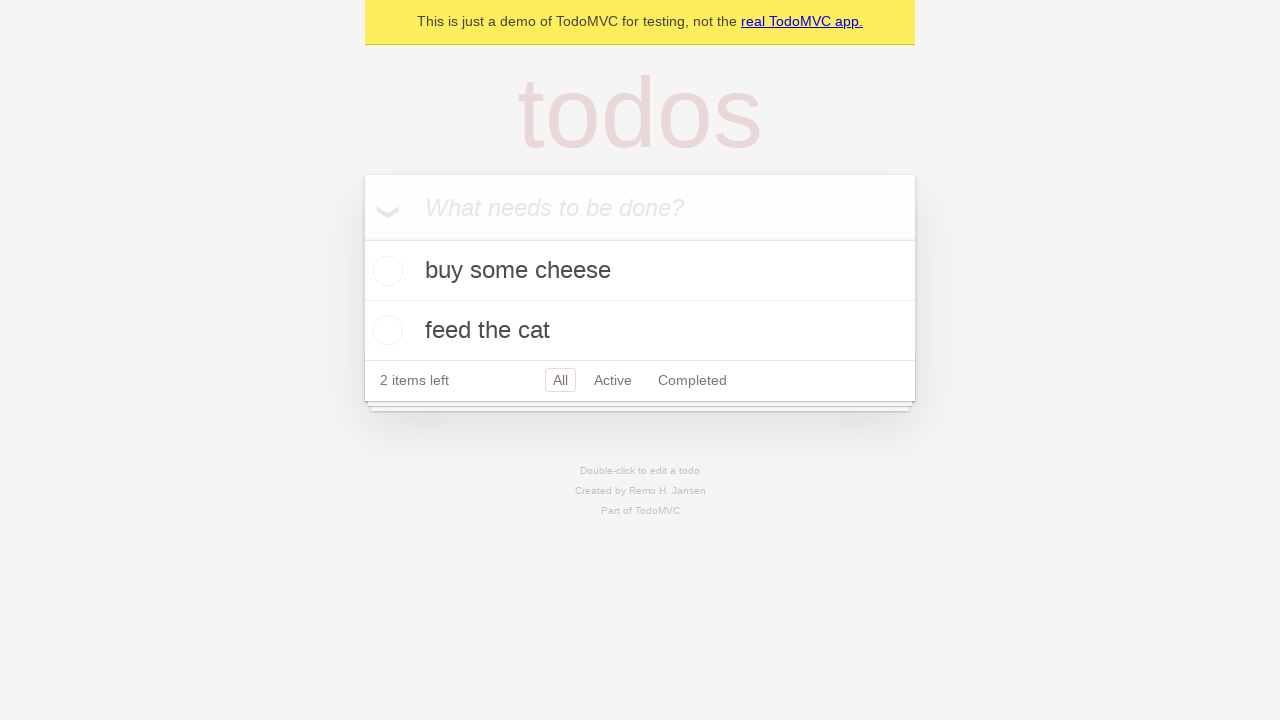

Filled third todo input with 'book a doctors appointment' on internal:attr=[placeholder="What needs to be done?"i]
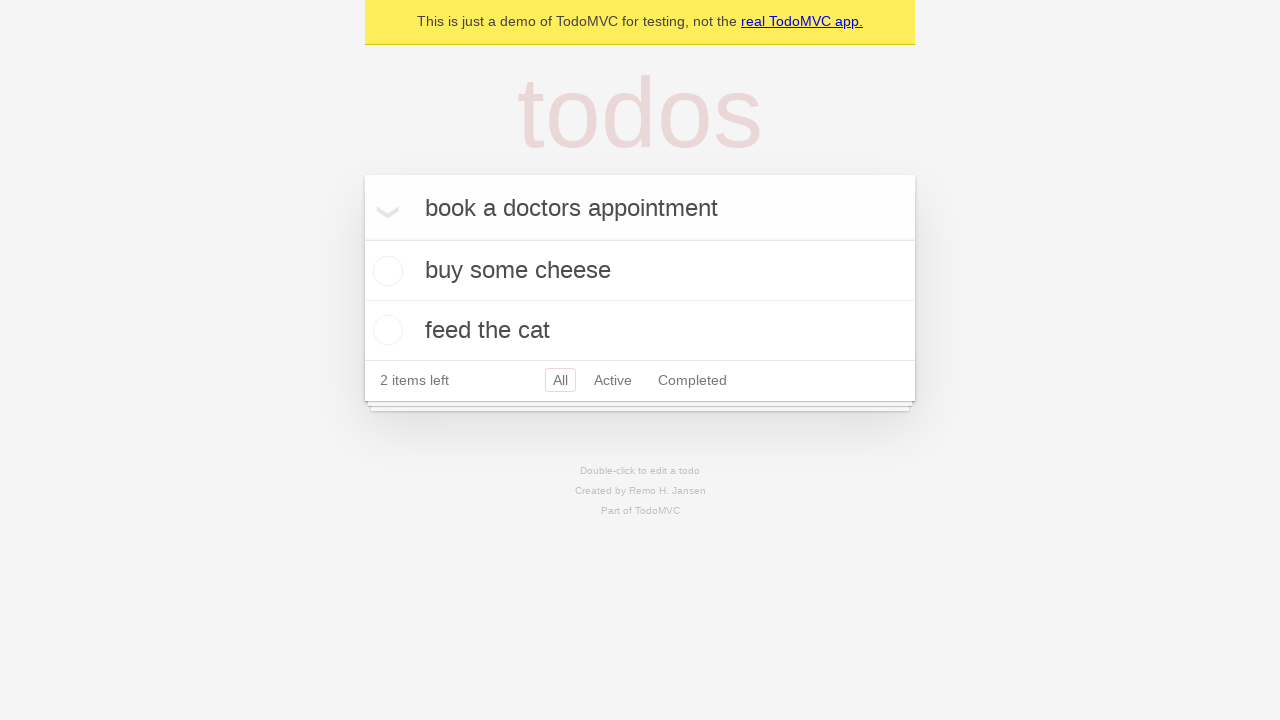

Pressed Enter to add third todo on internal:attr=[placeholder="What needs to be done?"i]
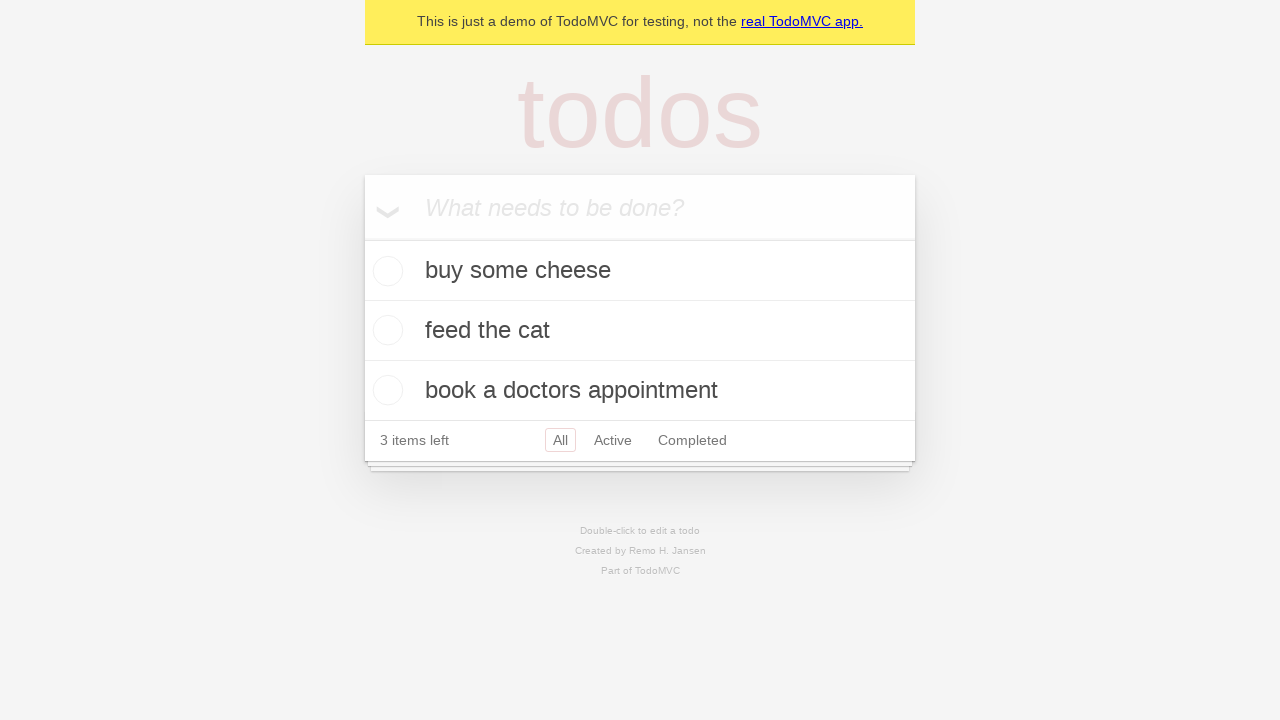

Checked the first todo item as completed at (385, 271) on .todo-list li .toggle >> nth=0
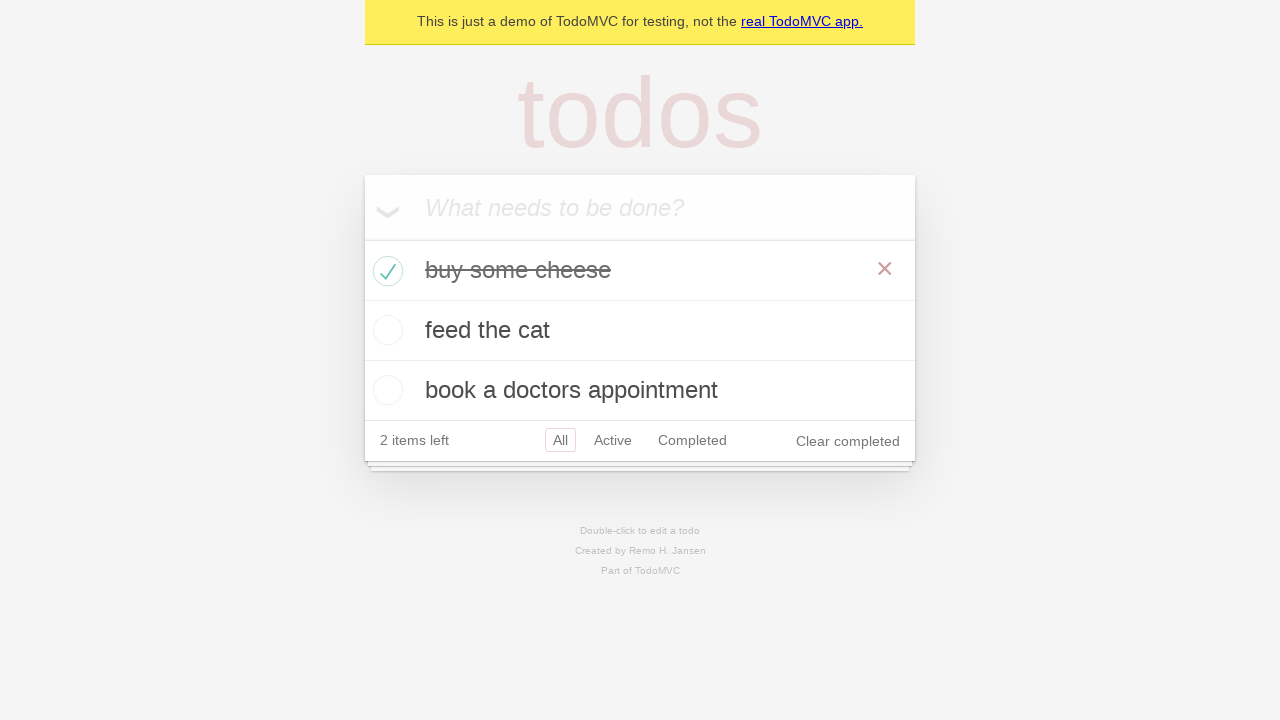

Clear completed button is now visible when item is marked complete
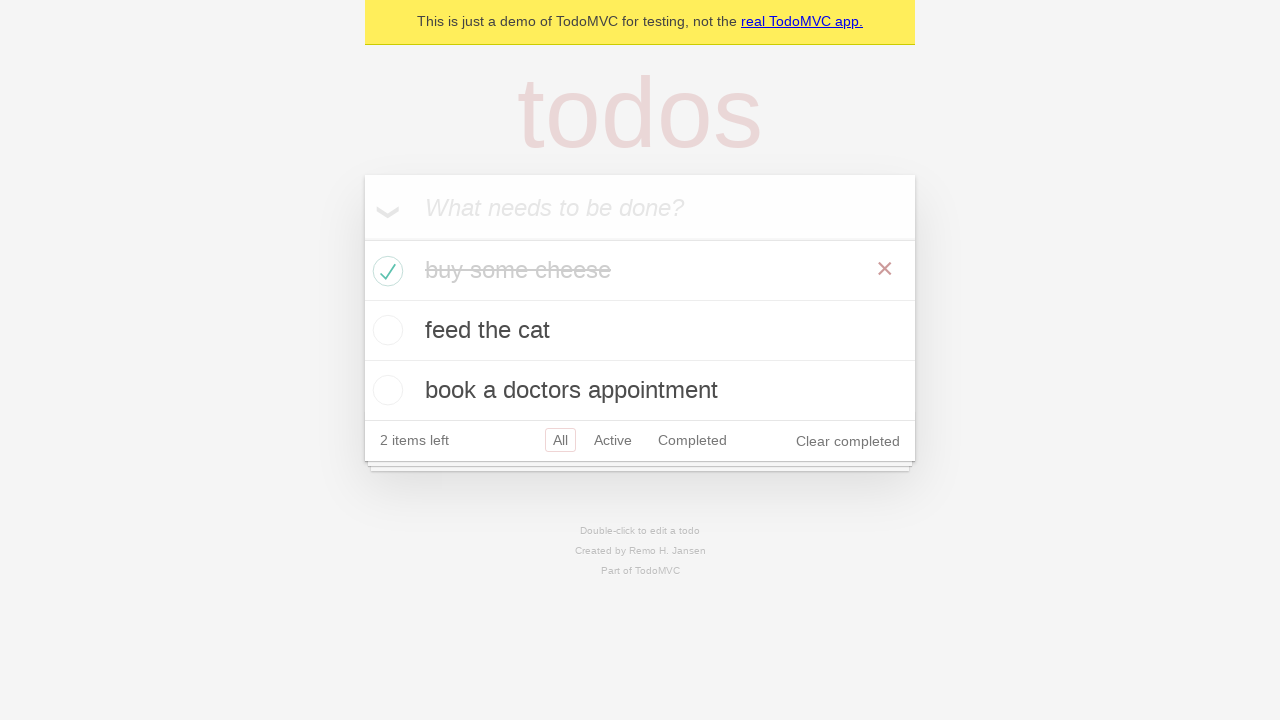

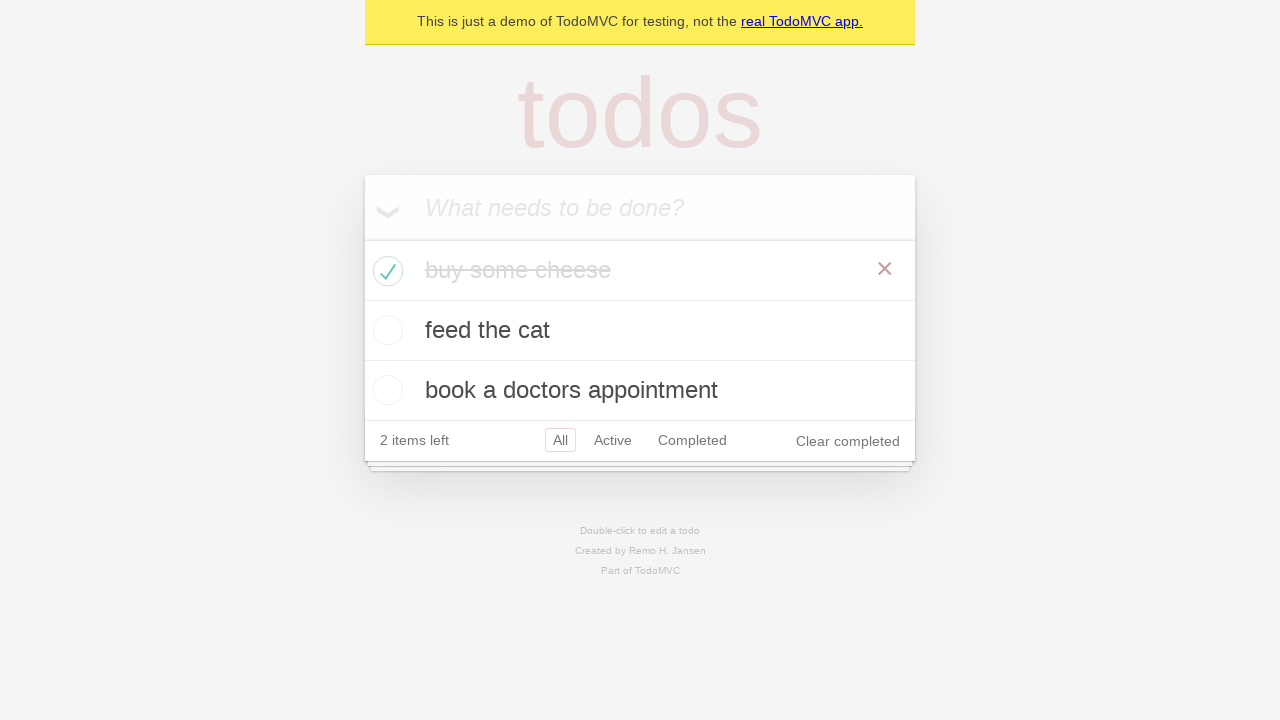